Tests confirmation alert functionality by triggering a confirm dialog and accepting it

Starting URL: https://www.hyrtutorials.com/p/alertsdemo.html

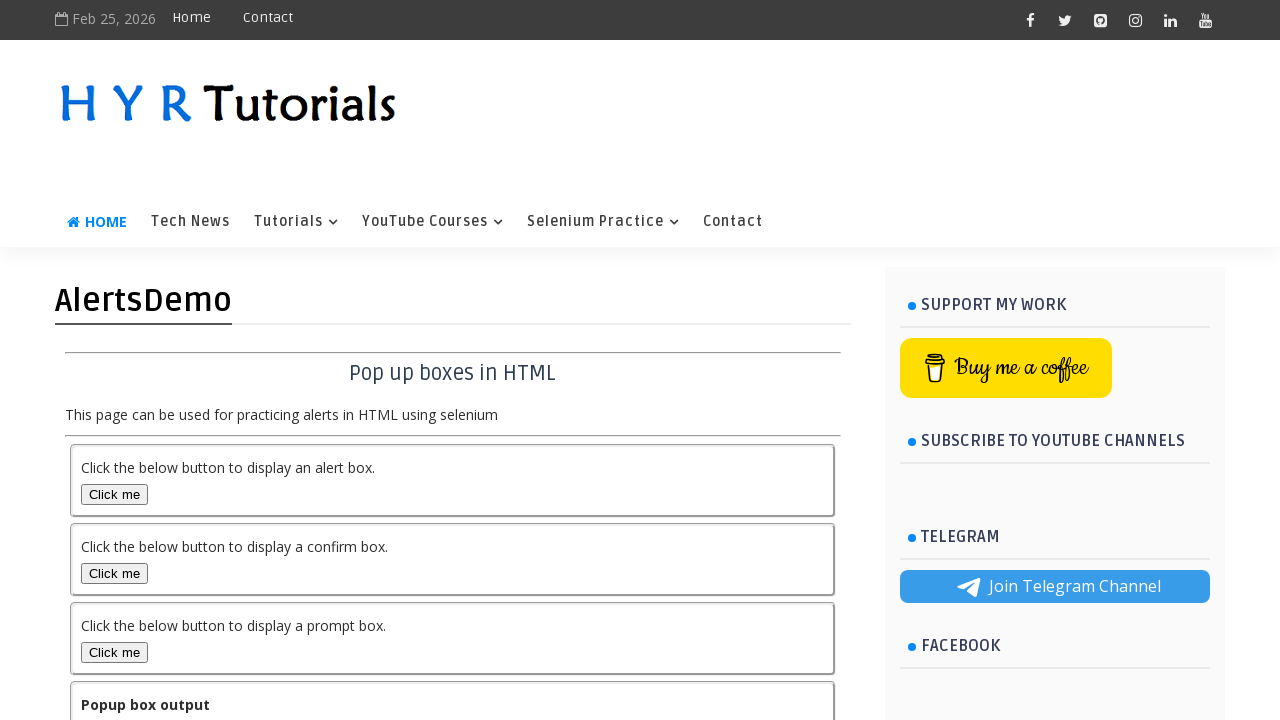

Clicked confirmation alert button at (114, 573) on #confirmBox
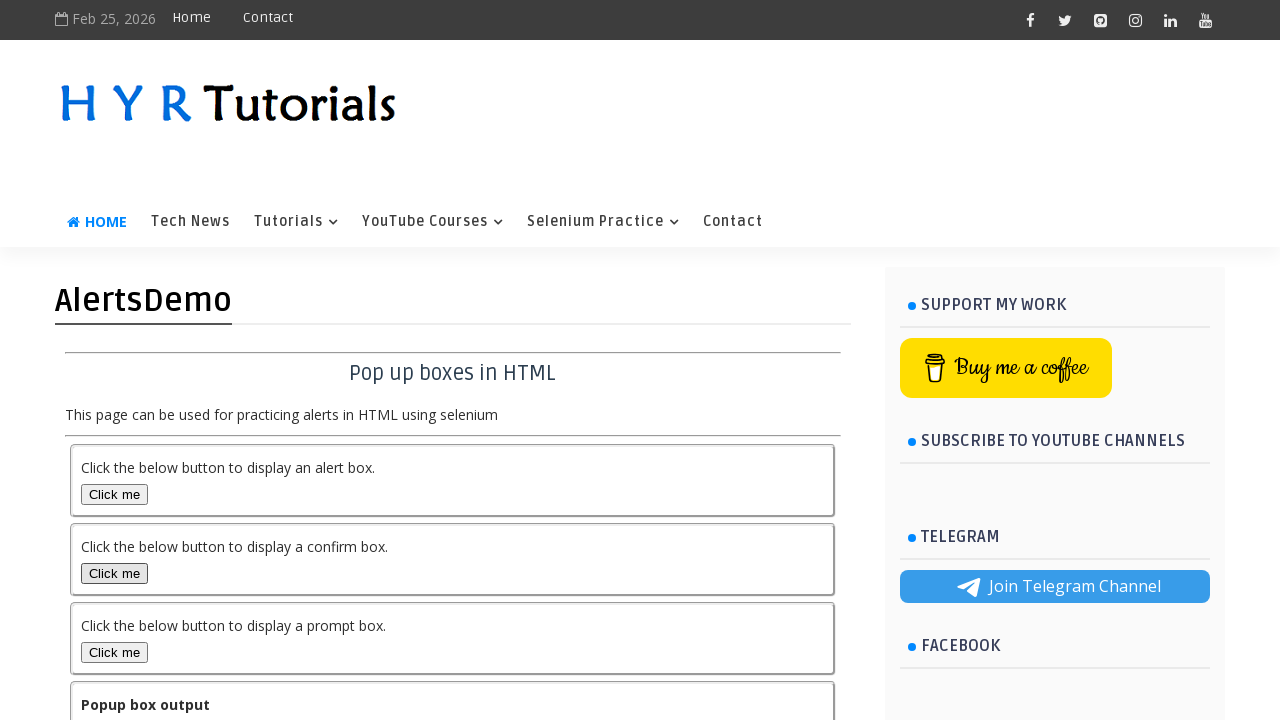

Set up dialog handler to accept confirmation alert
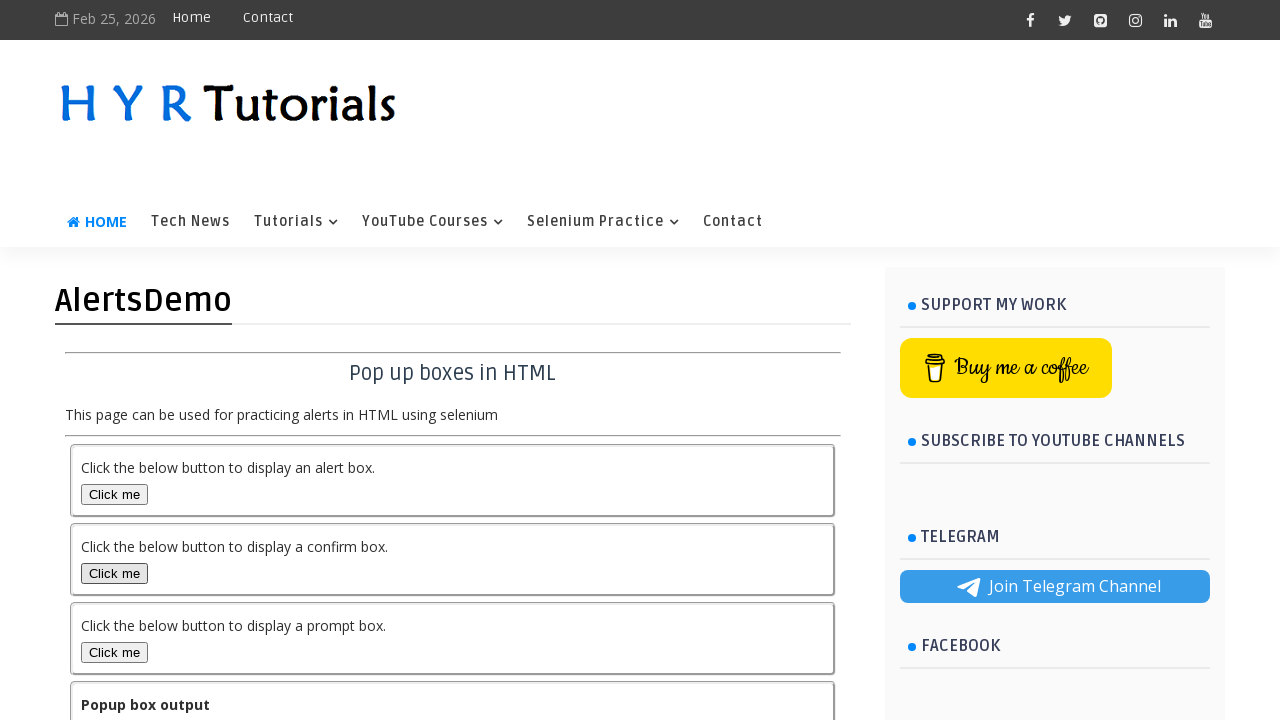

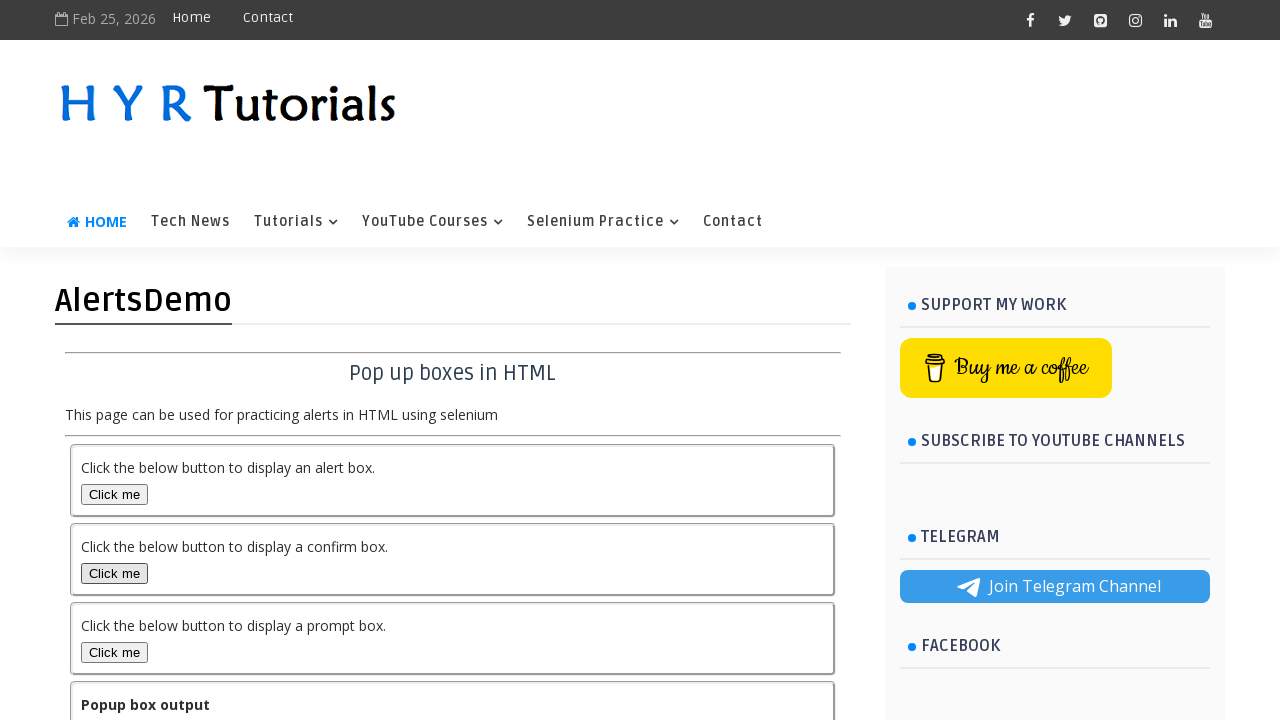